Tests static dropdown selection functionality by selecting a currency option from a dropdown menu

Starting URL: https://rahulshettyacademy.com/dropdownsPractise/

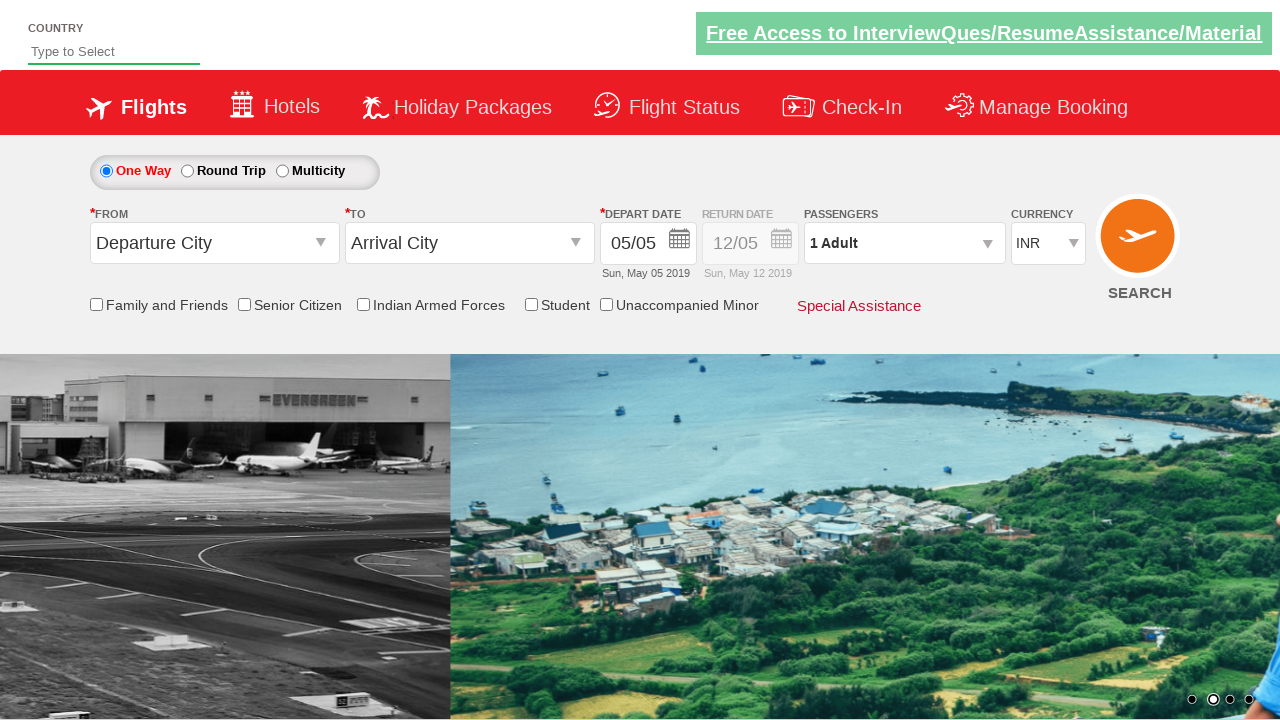

Located currency dropdown element
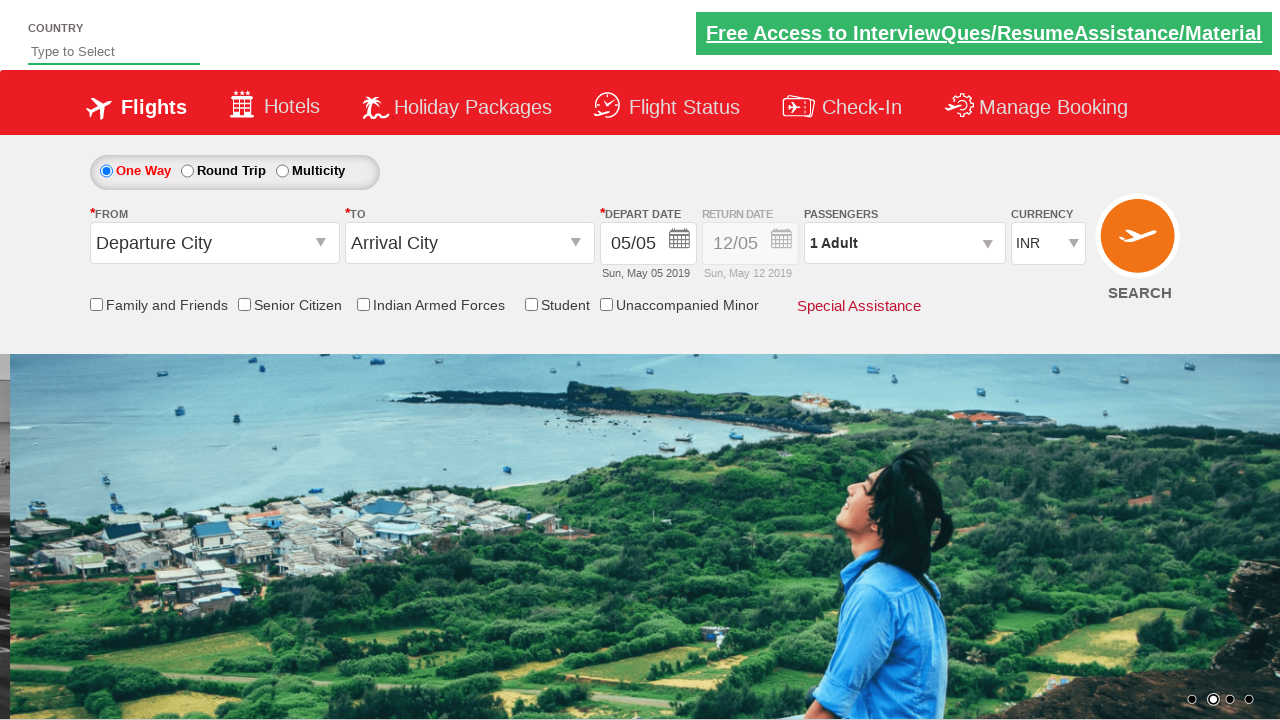

Selected USD option from currency dropdown on #ctl00_mainContent_DropDownListCurrency
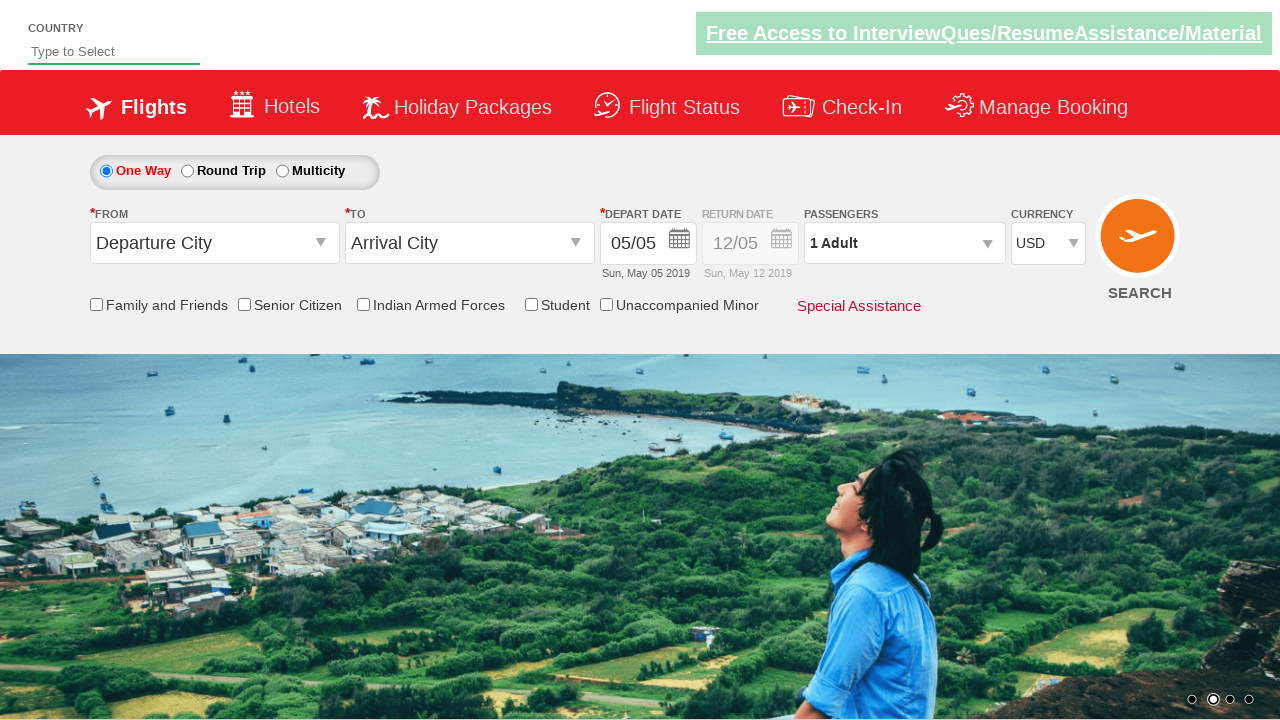

Retrieved selected currency option text
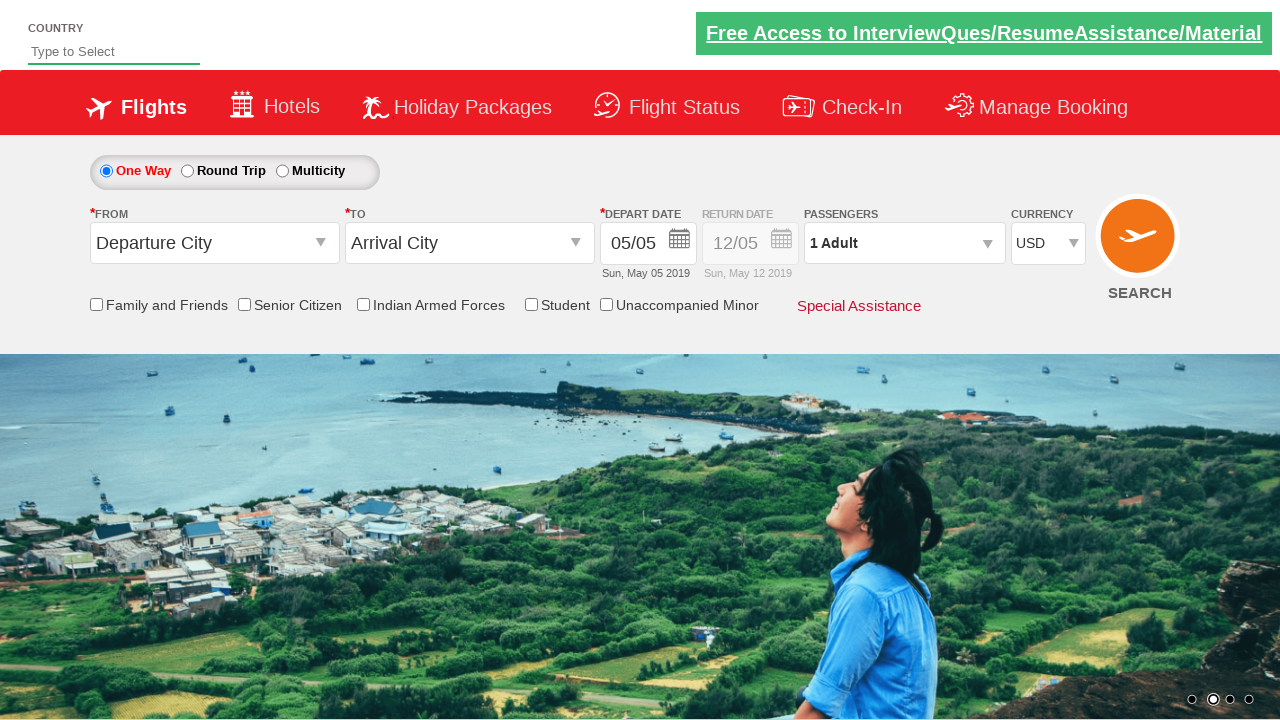

Verified selected option: USD
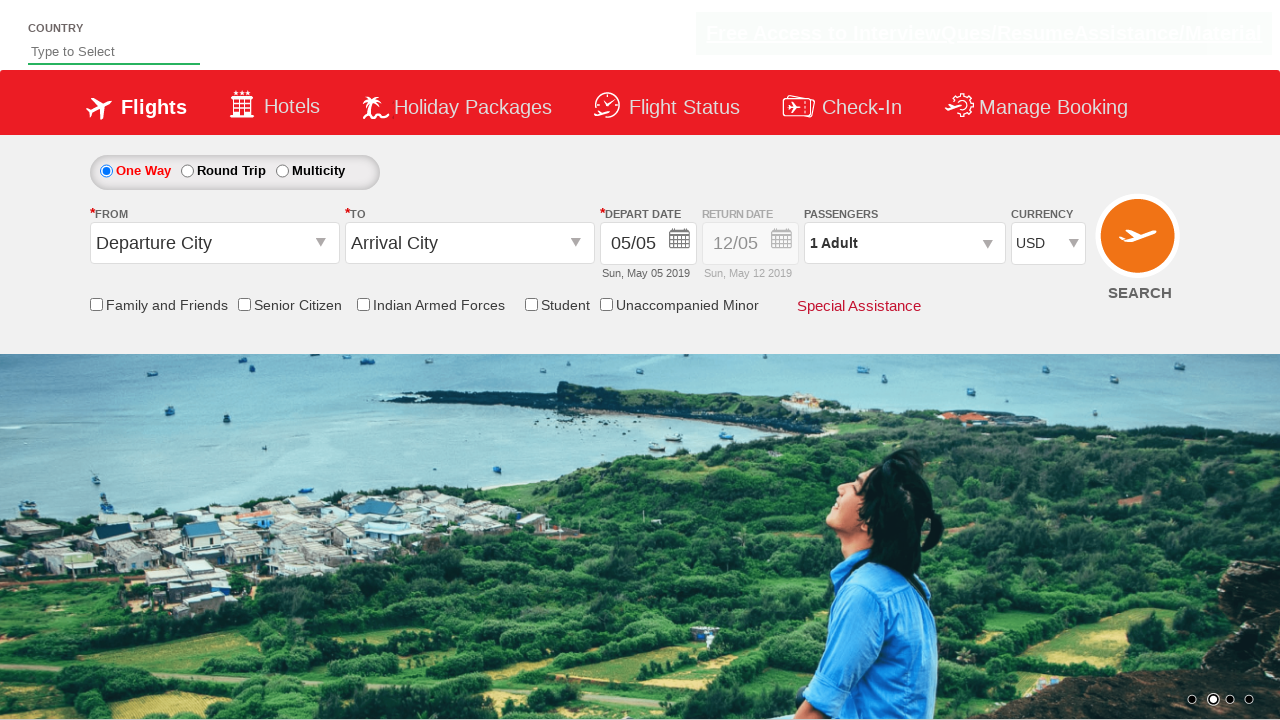

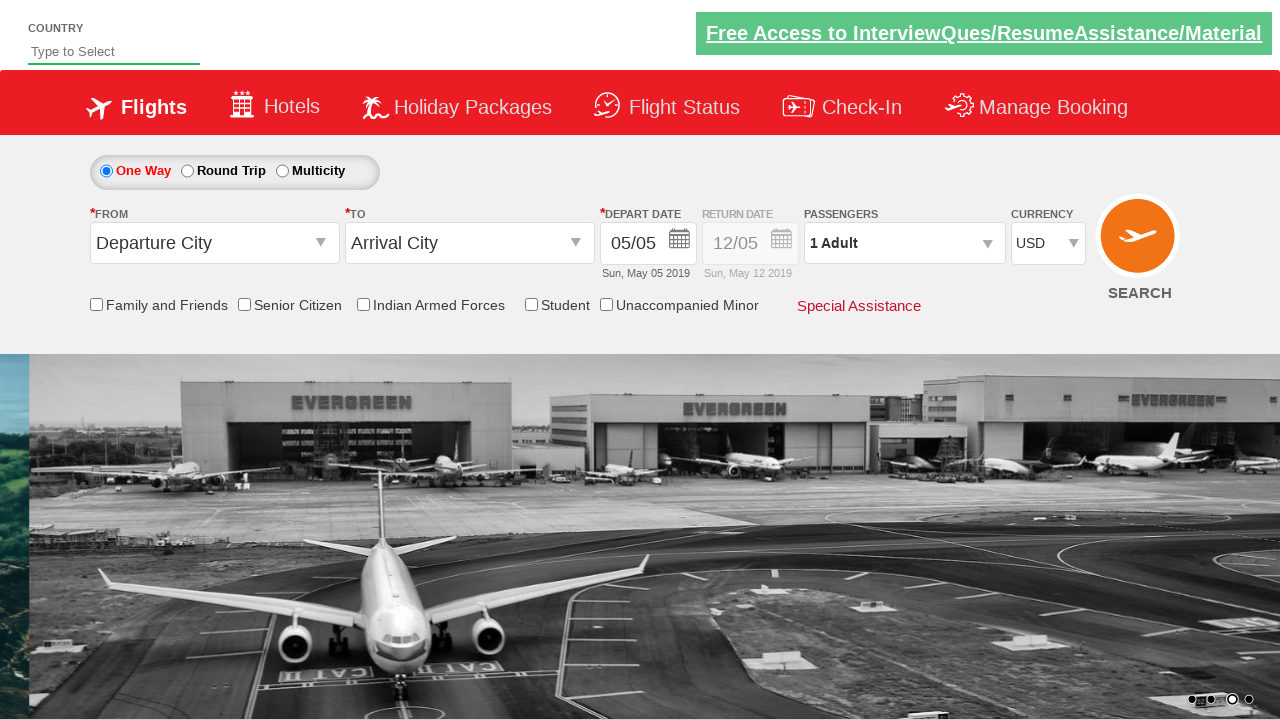